Clicks button labeled "2" in the button group

Starting URL: https://formy-project.herokuapp.com/buttons

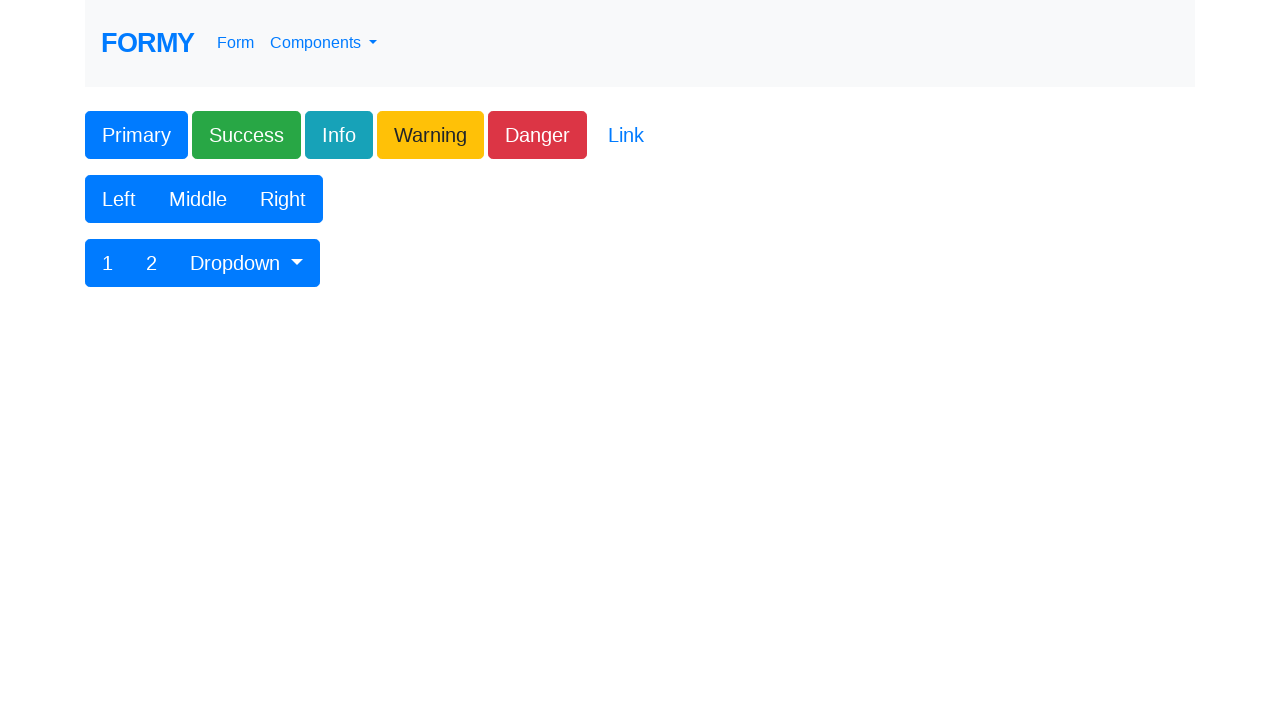

Clicked button labeled '2' in the button group at (152, 263) on xpath=//button[contains(text(),'2')]
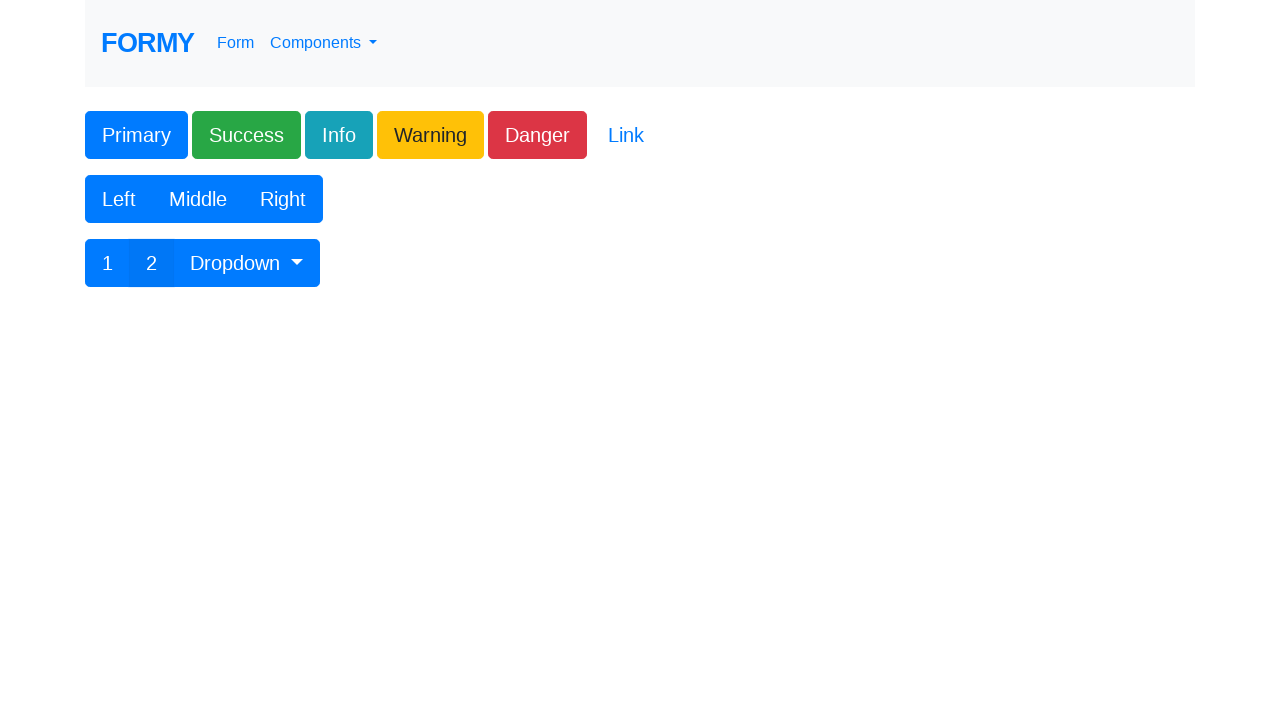

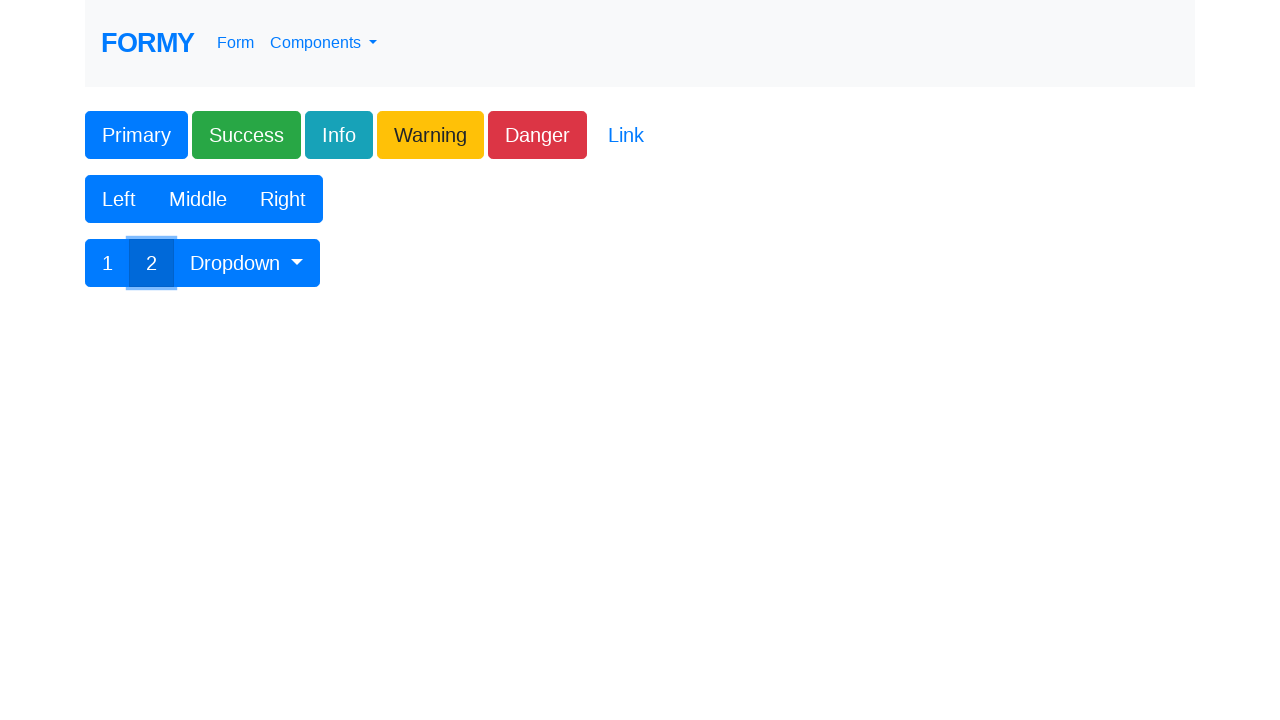